Tests text box form submission on DemoQA website by filling in full name, email, current address, and permanent address fields, then submitting the form

Starting URL: https://demoqa.com/elements

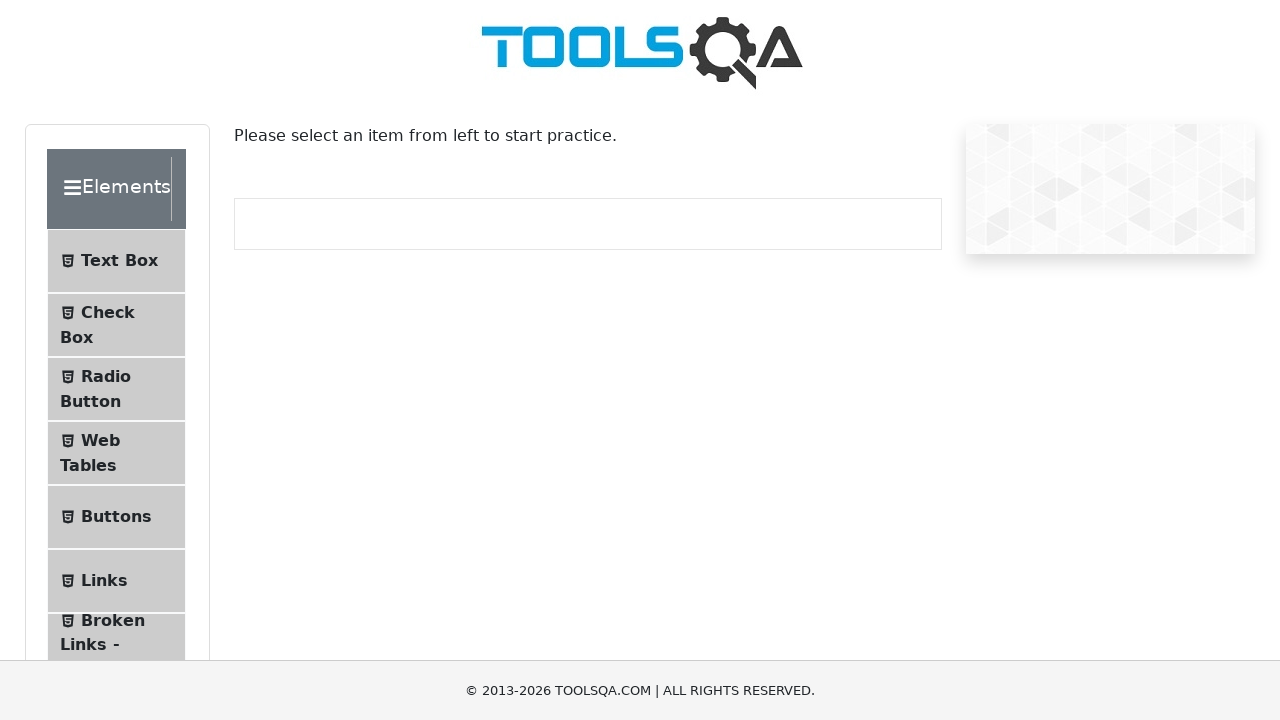

Clicked on Text Box menu item at (119, 261) on xpath=//span[text()='Text Box']
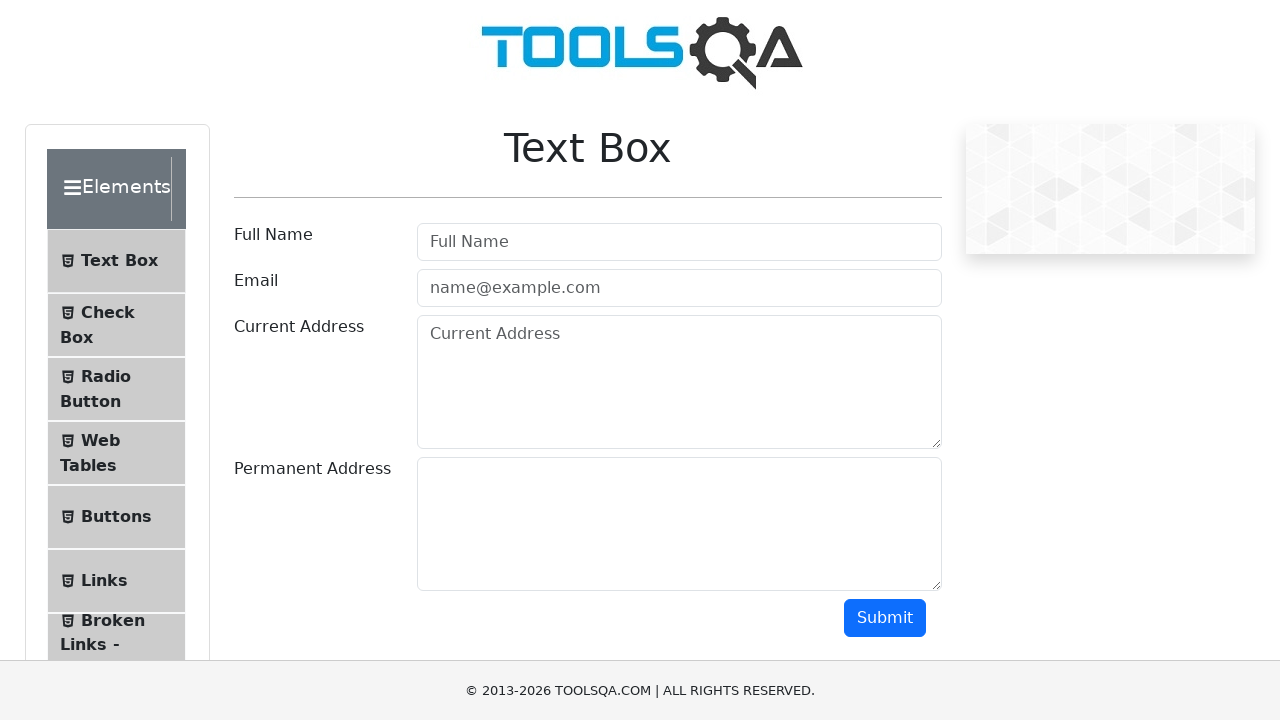

Text Box form loaded successfully
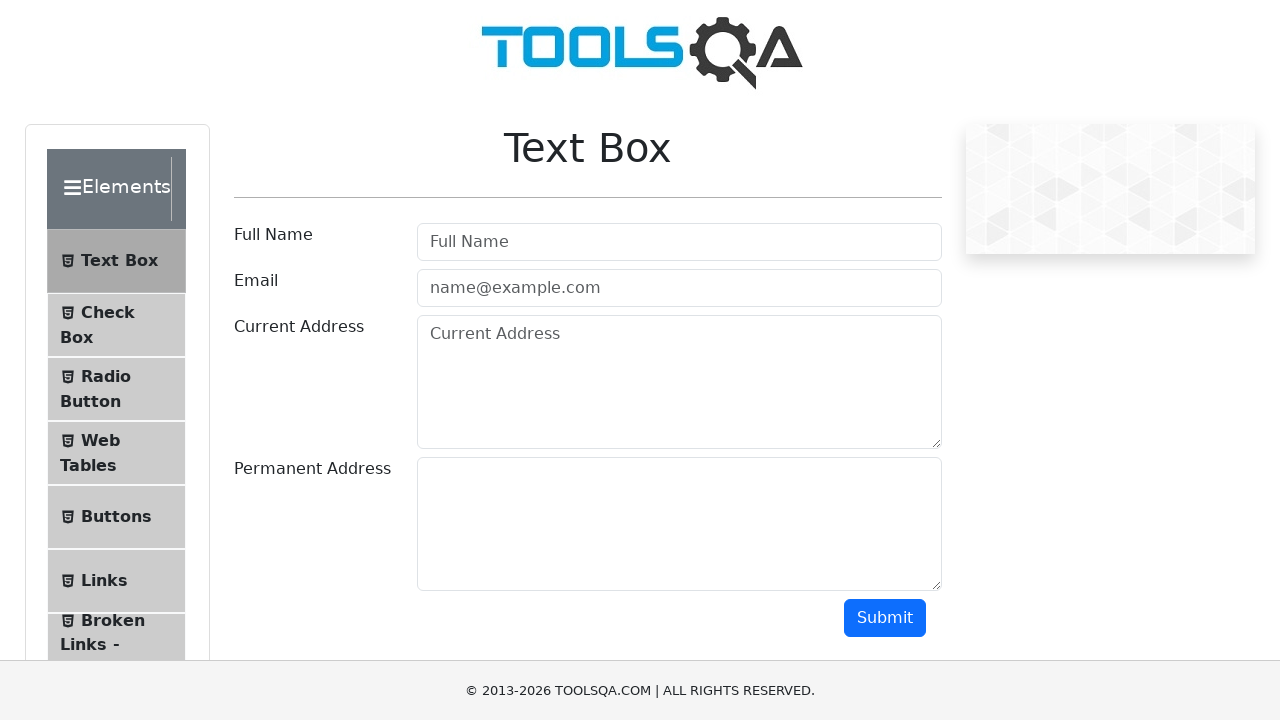

Filled full name field with 'Test' on #userName
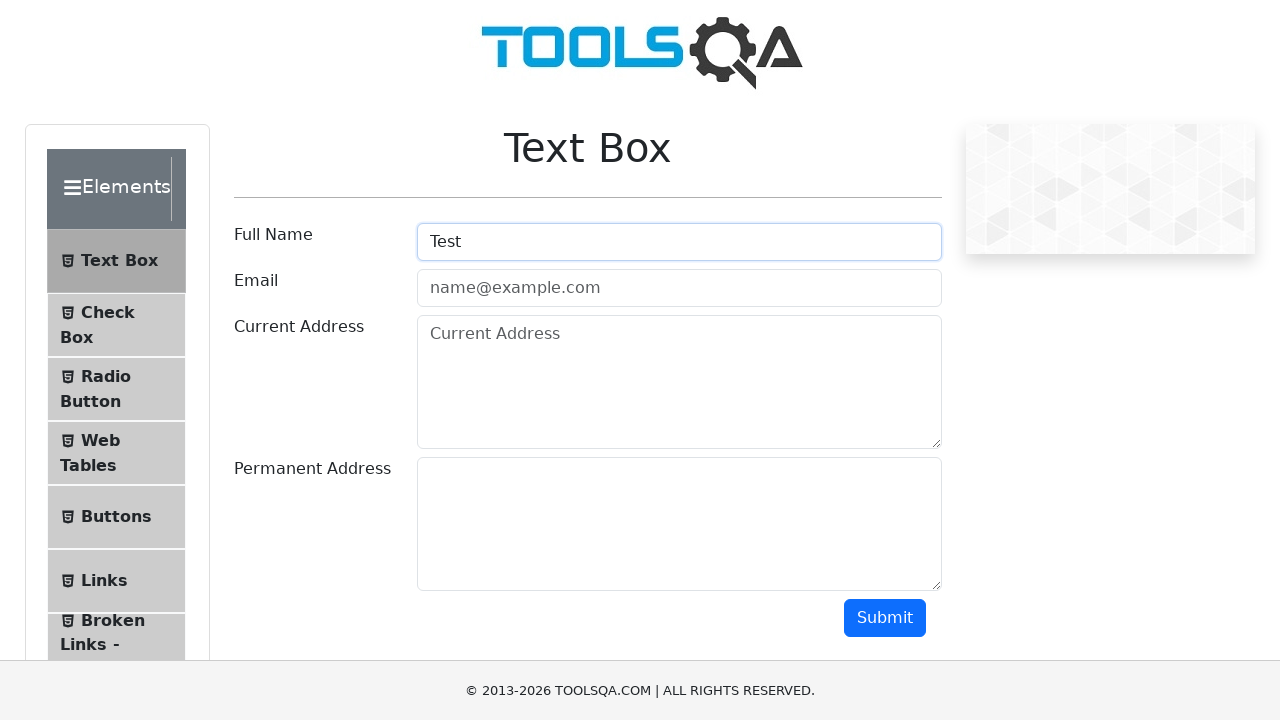

Filled email field with 'deneme@test.com' on #userEmail
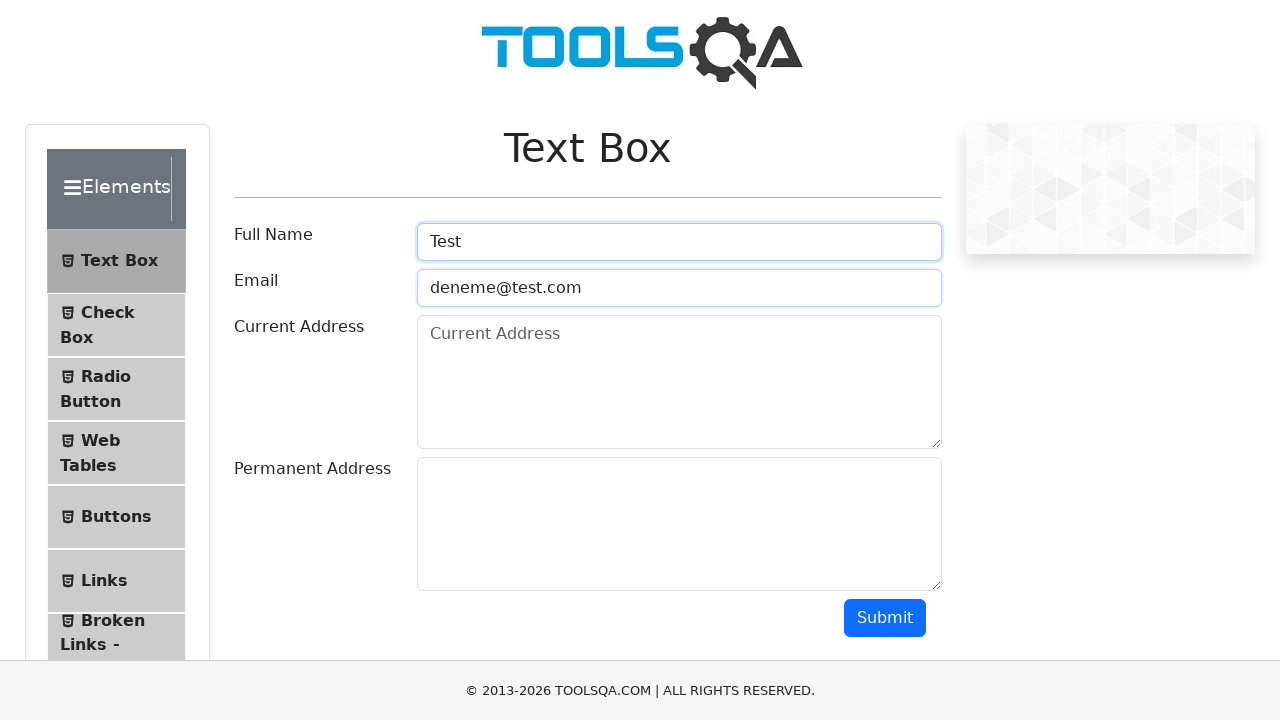

Filled current address field with 'Test Mahallesi' on #currentAddress
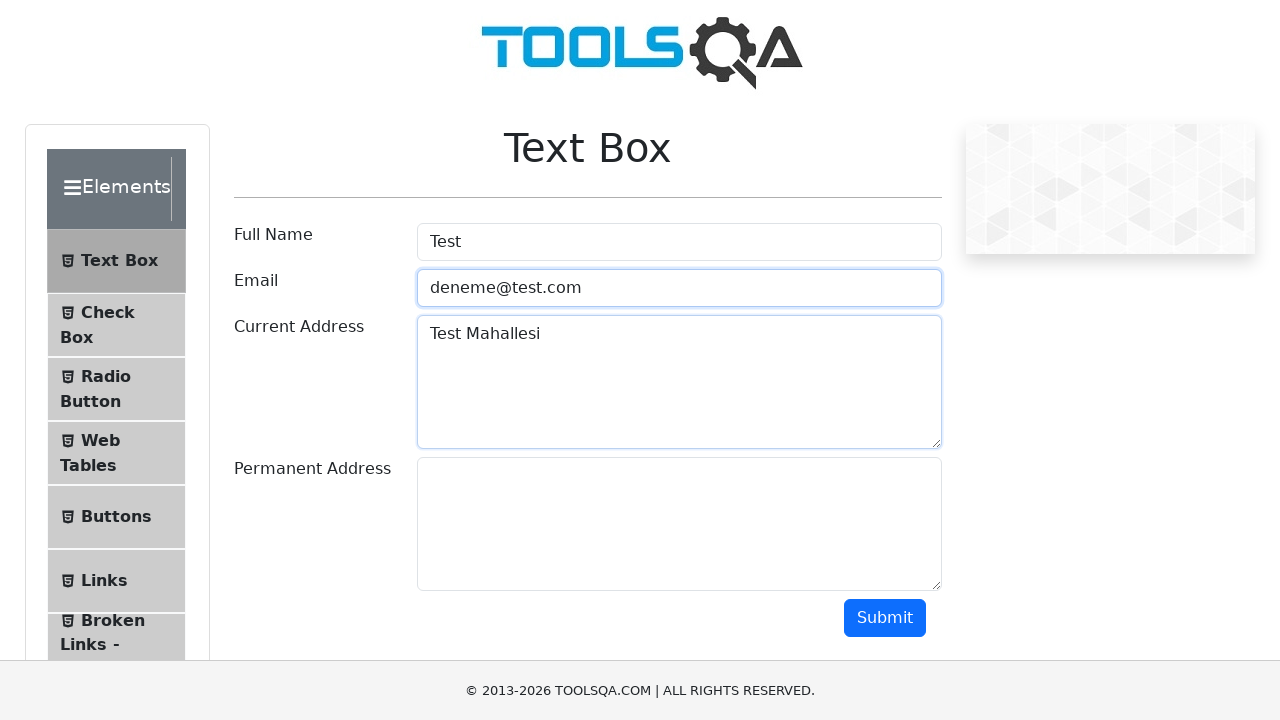

Filled permanent address field with 'Deneme Test' on #permanentAddress
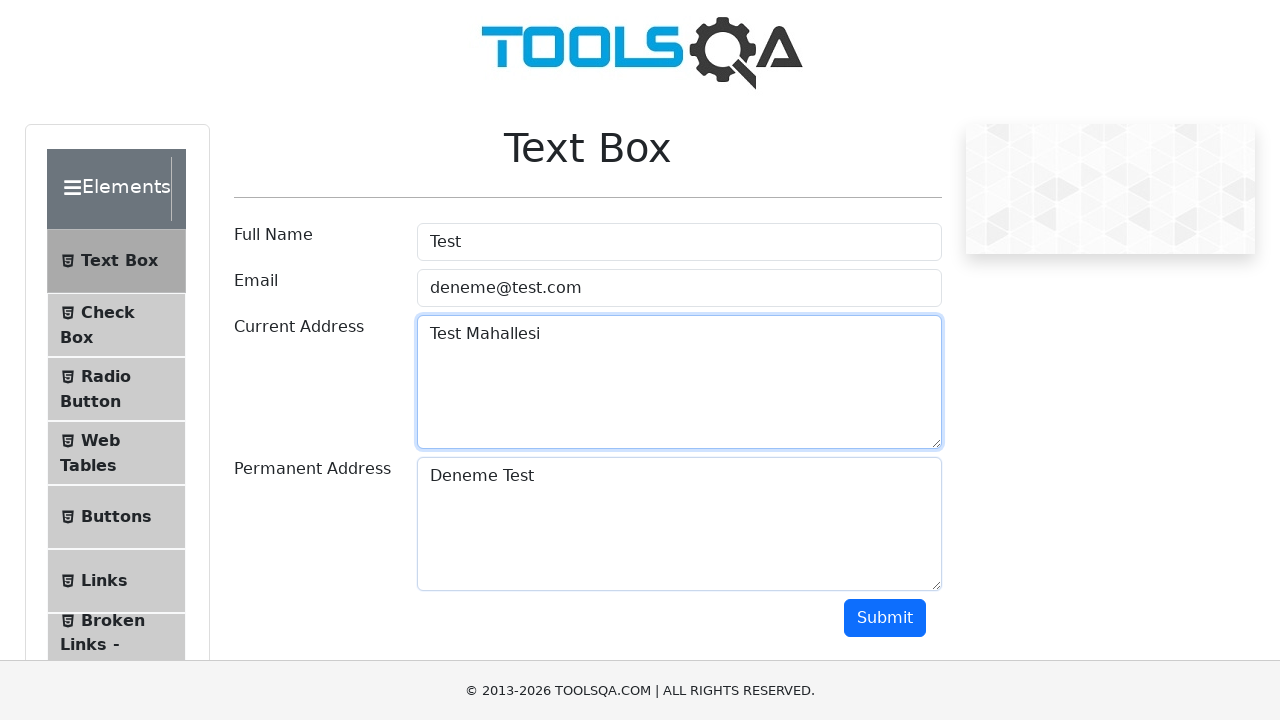

Clicked submit button to submit the form at (885, 618) on #submit
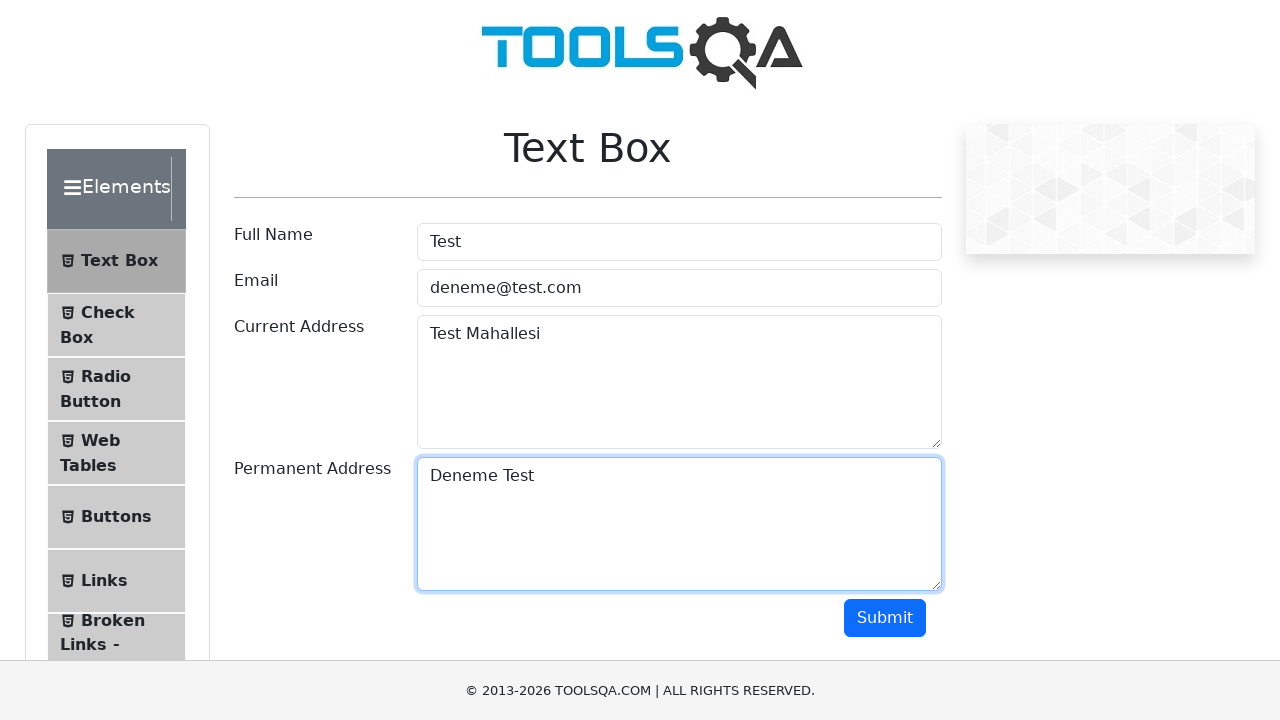

Form submission results appeared
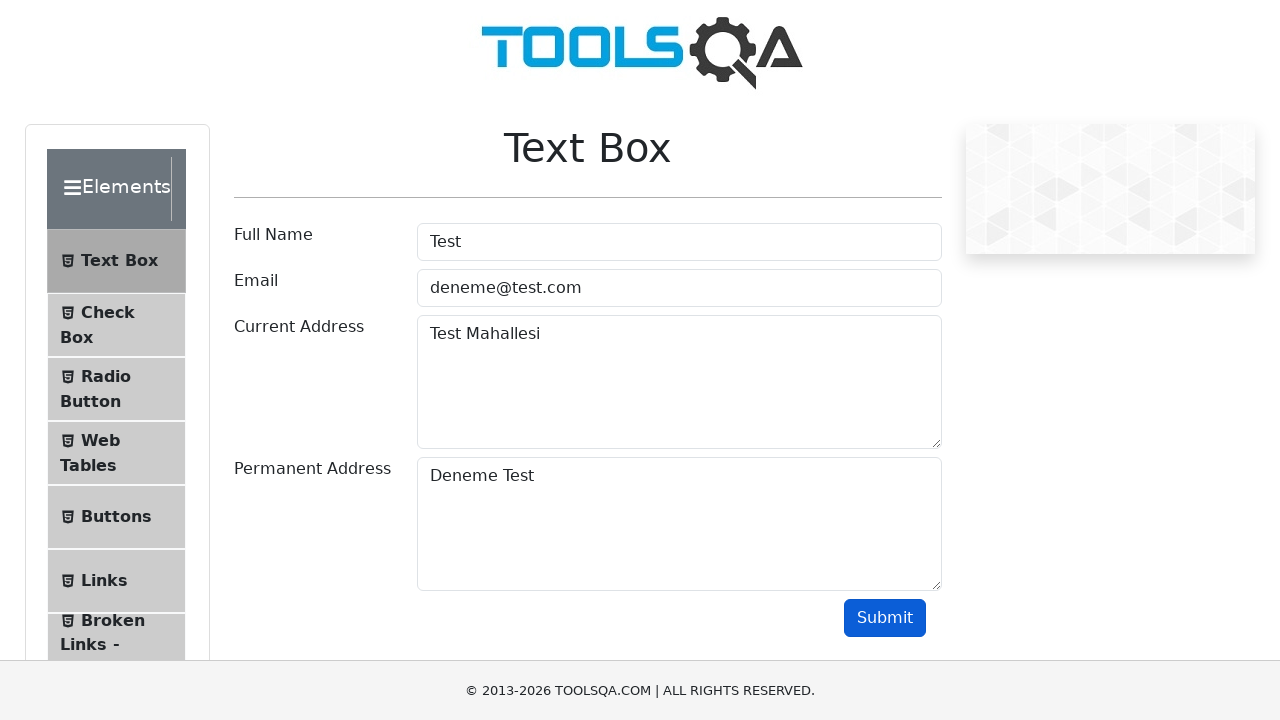

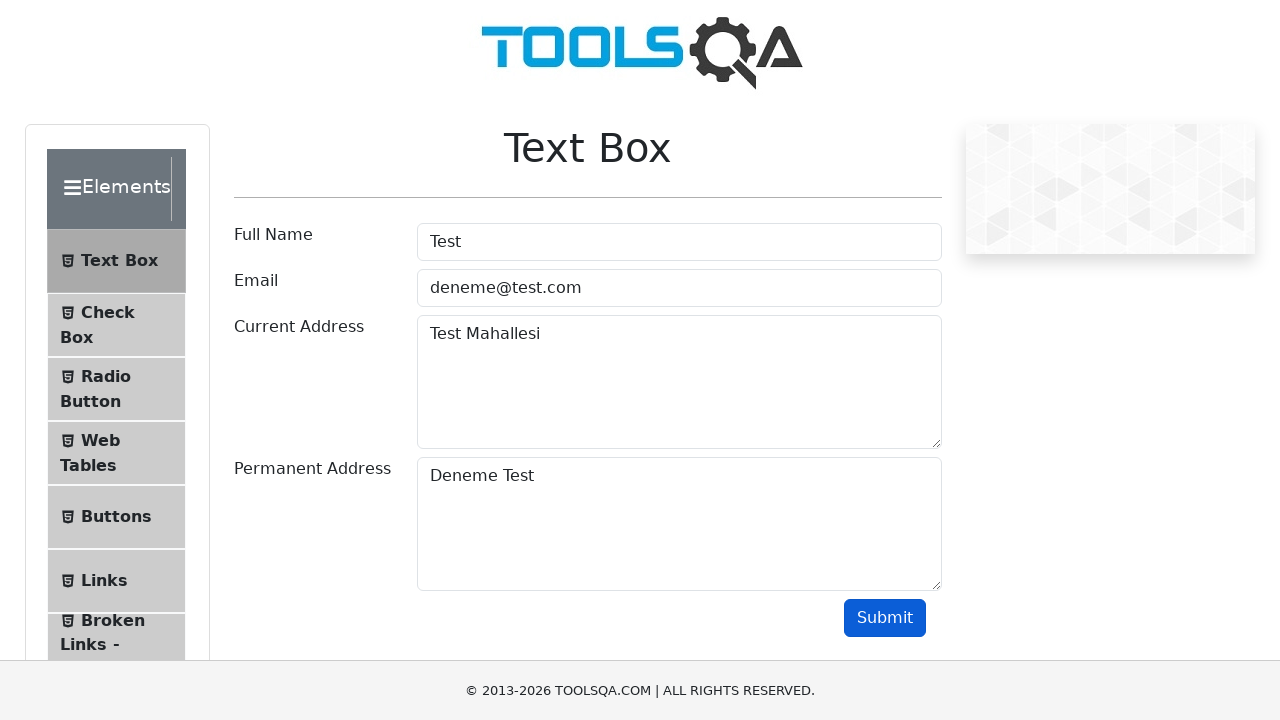